Counts the number of employee rows in table1 and verifies there are 5 employees

Starting URL: http://automationbykrishna.com

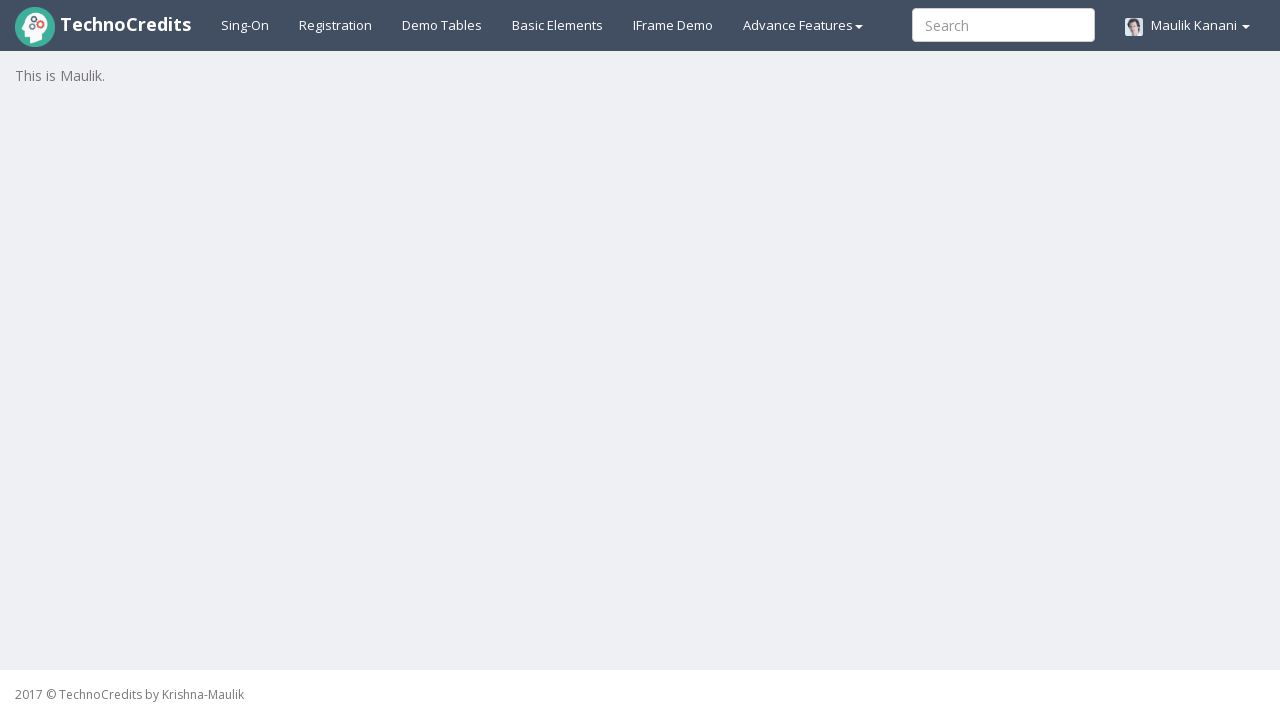

Clicked on Demo Table tab at (442, 25) on a#demotable
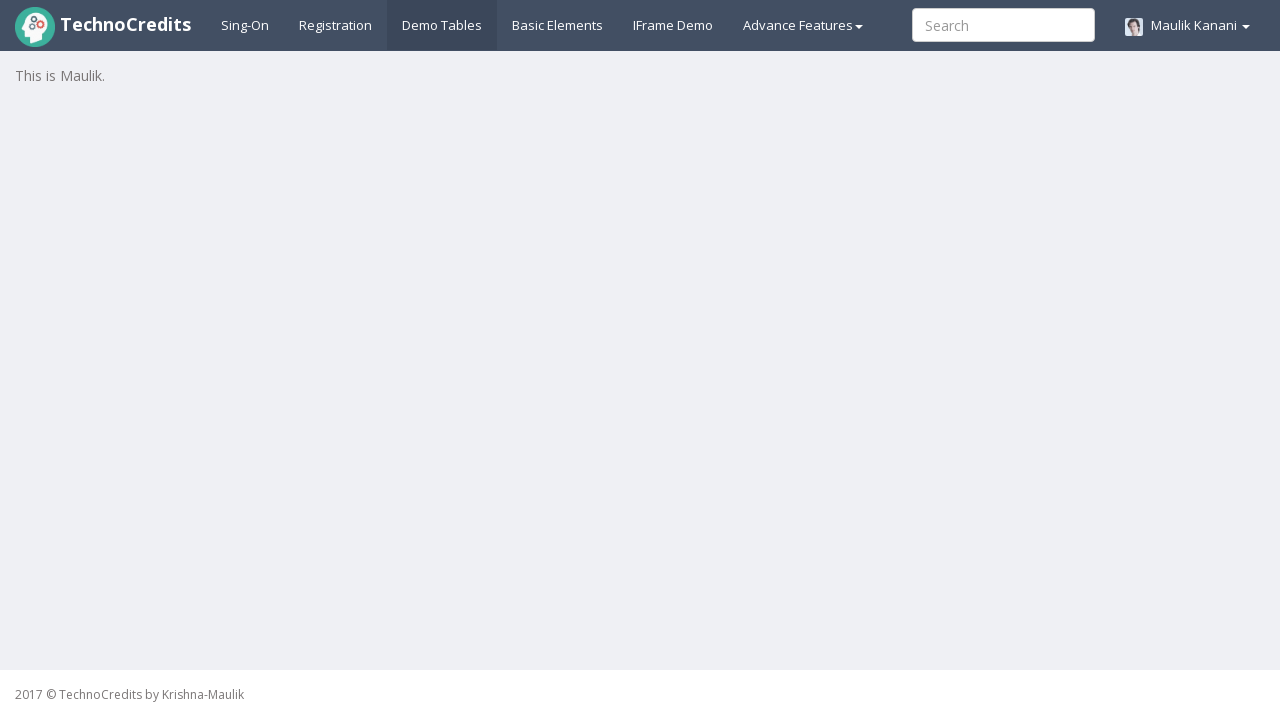

Waited for table1 to load
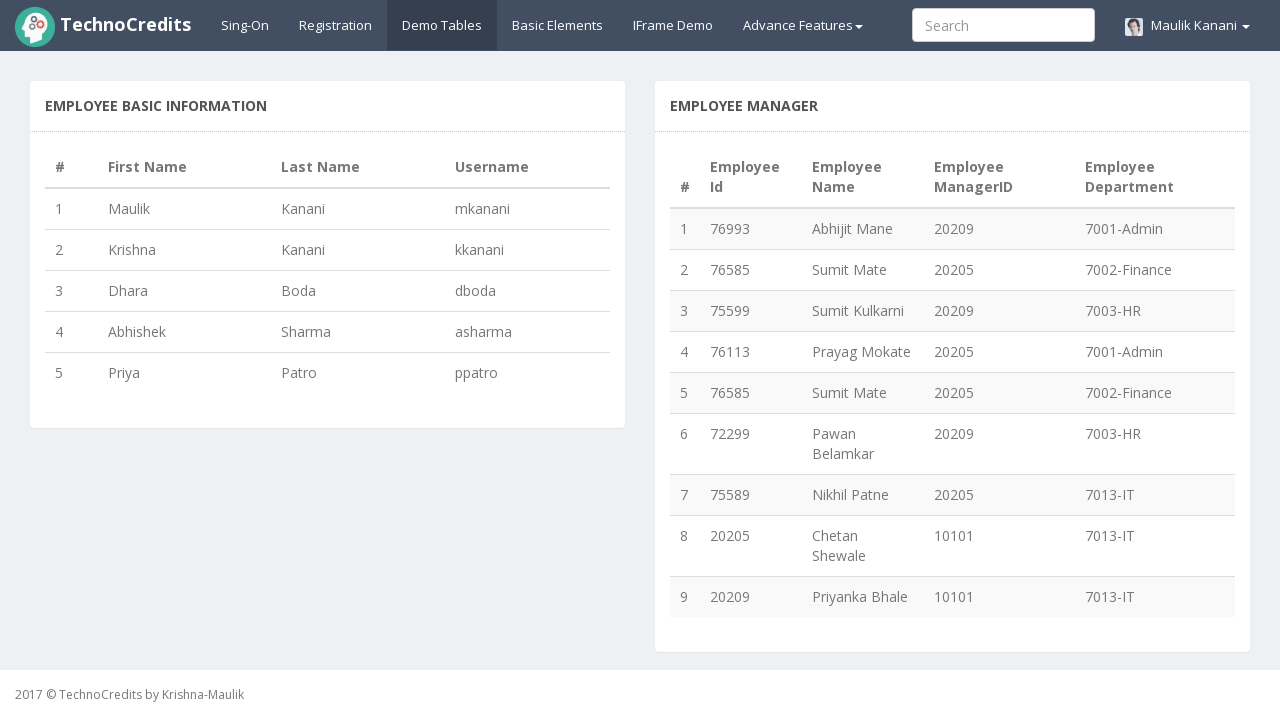

Retrieved all employee rows from table1
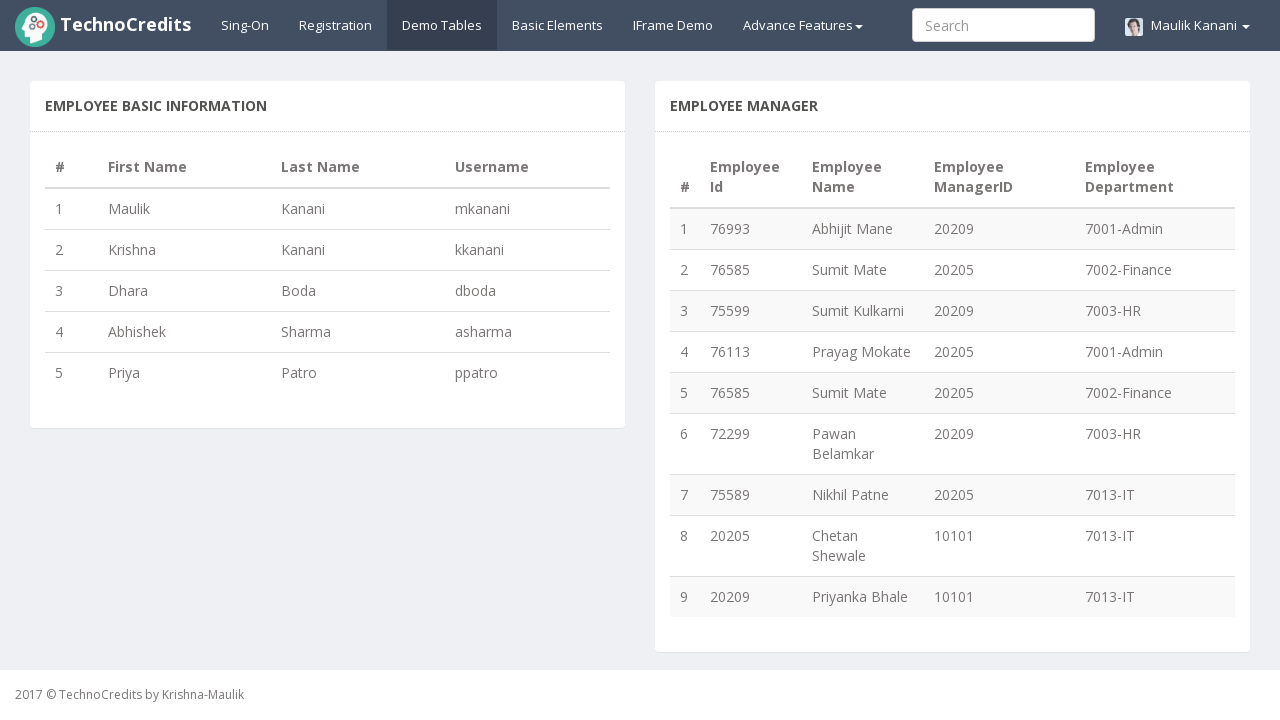

Counted 5 employee rows in table1
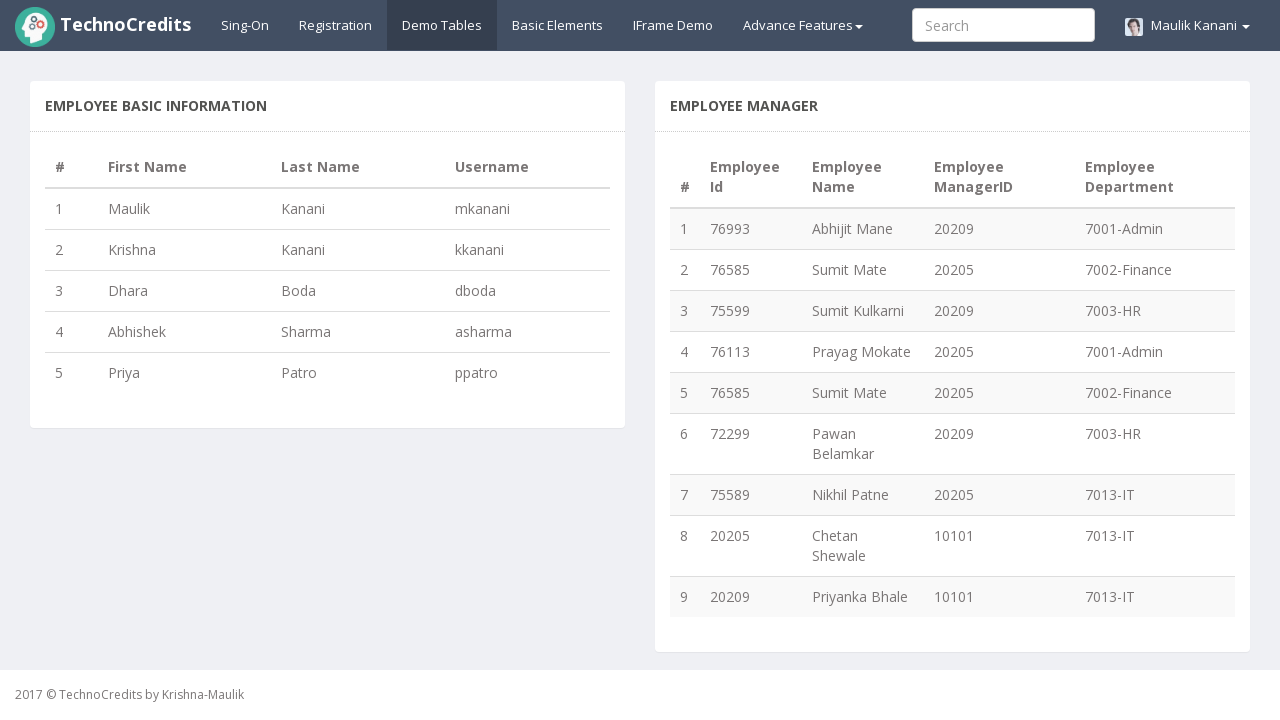

Verified that table1 contains exactly 5 employees - Test PASSED
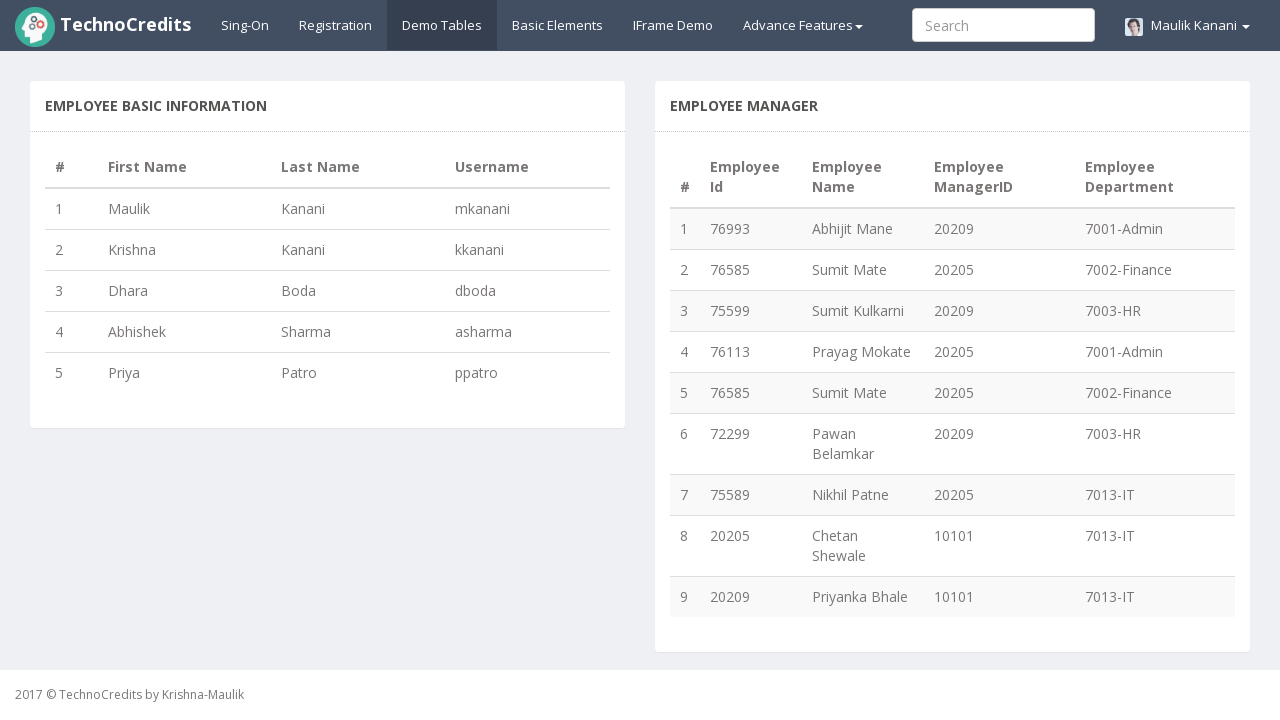

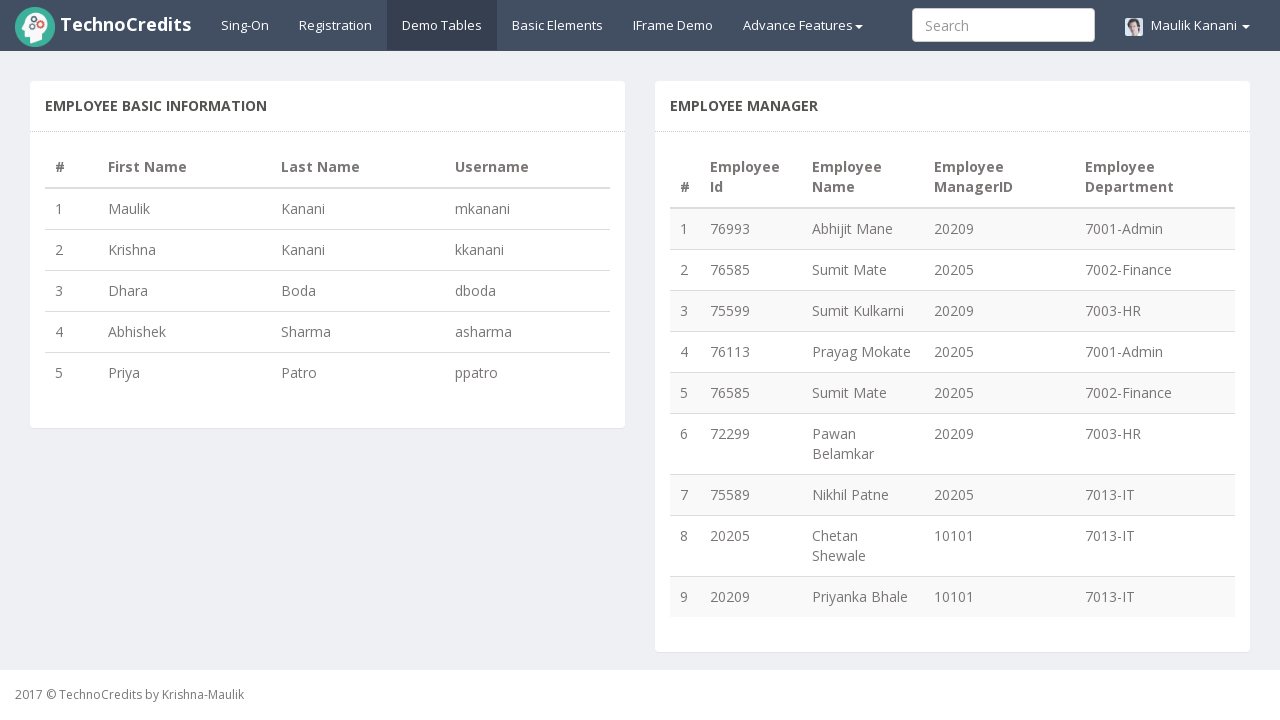